Tests custom dropdown functionality by clicking to open dropdown menu and selecting "Kenya" from the list of options

Starting URL: https://syntaxprojects.com/no-select-tag-dropdown-demo.php

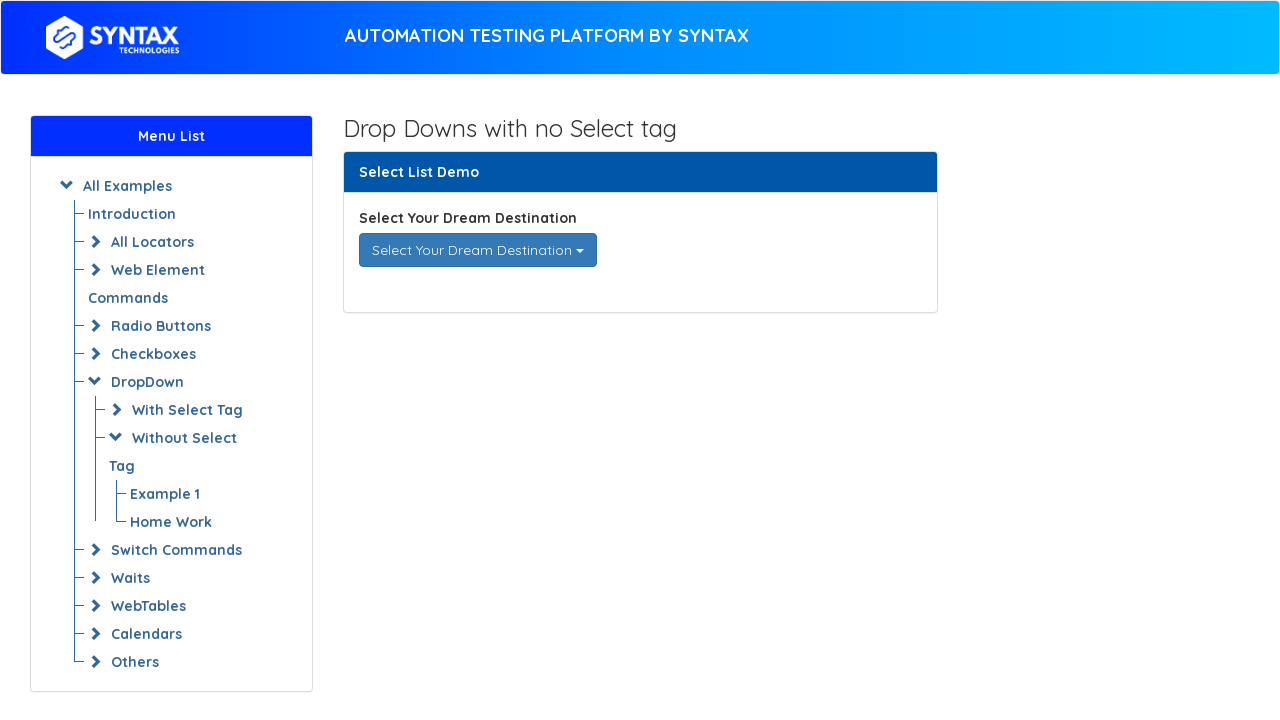

Clicked dropdown button to open the menu at (478, 250) on div[data-toggle='dropdown']
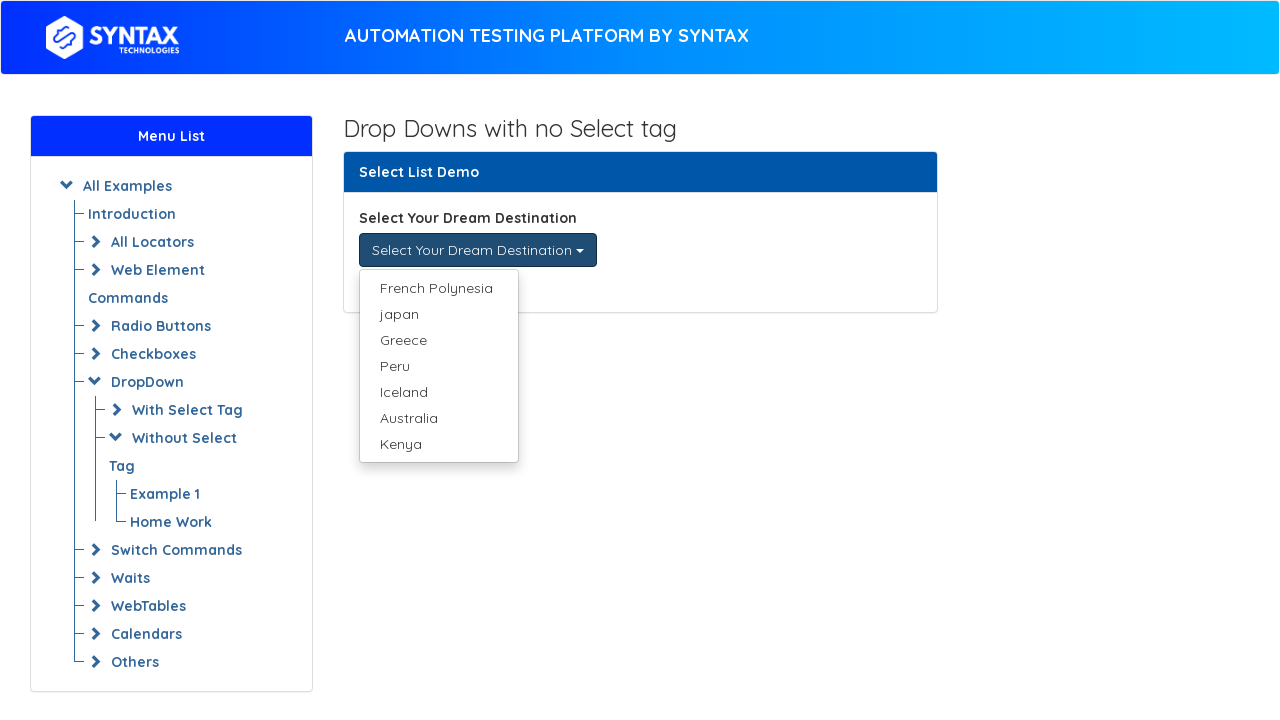

Selected 'Kenya' from dropdown options at (438, 444) on xpath=//ul[@class='dropdown-menu']/li/a[text()='Kenya']
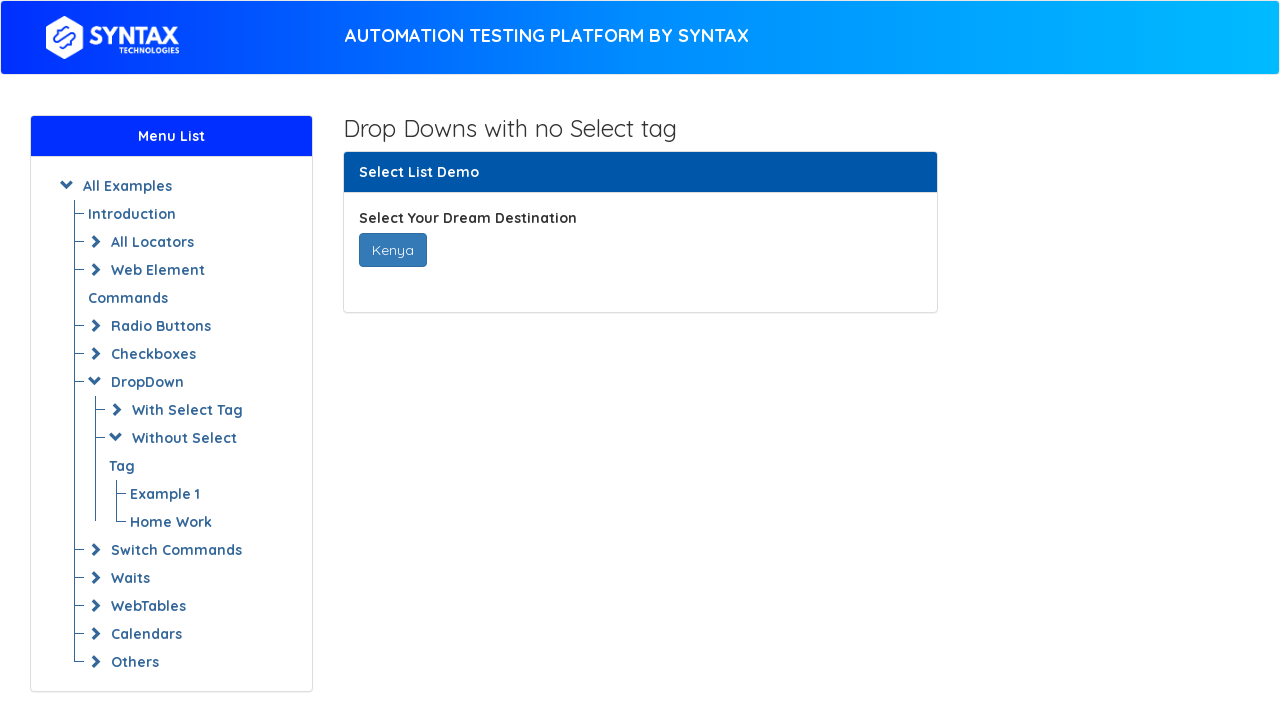

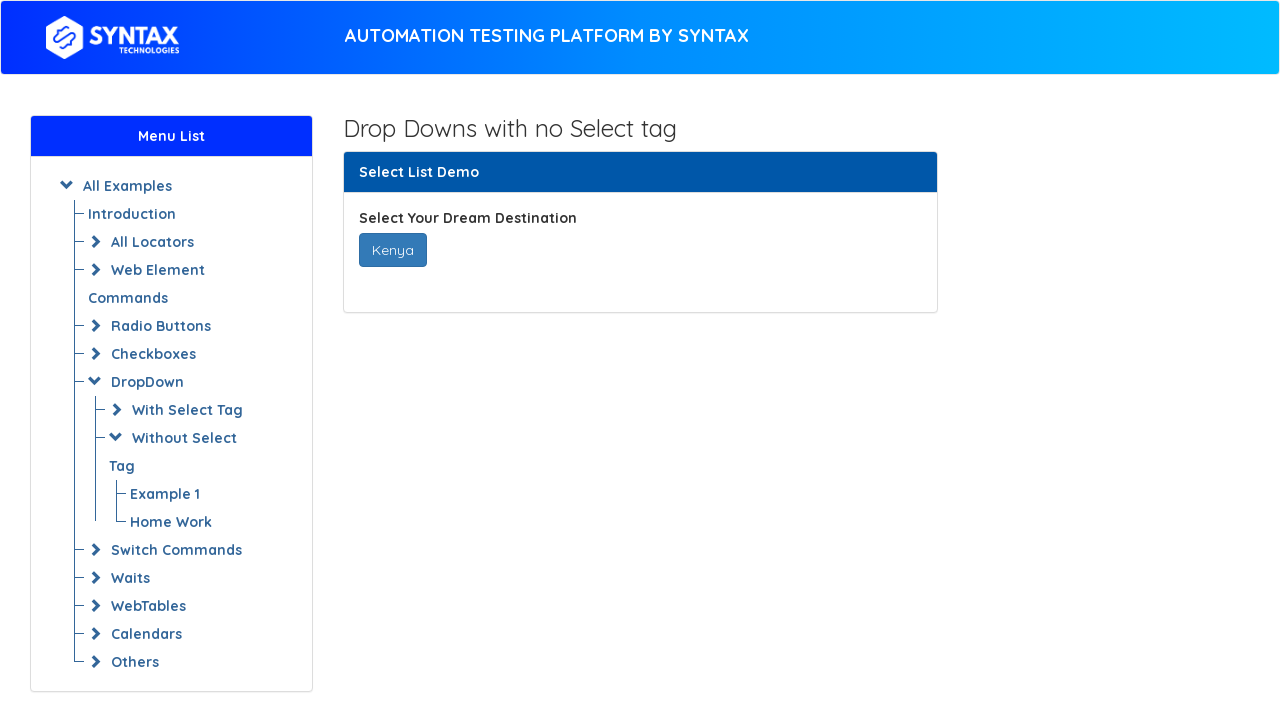